Tests the passenger dropdown functionality on a flight booking practice page by clicking to open the passenger info section and incrementing the adult passenger count 5 times

Starting URL: https://rahulshettyacademy.com/dropdownsPractise/

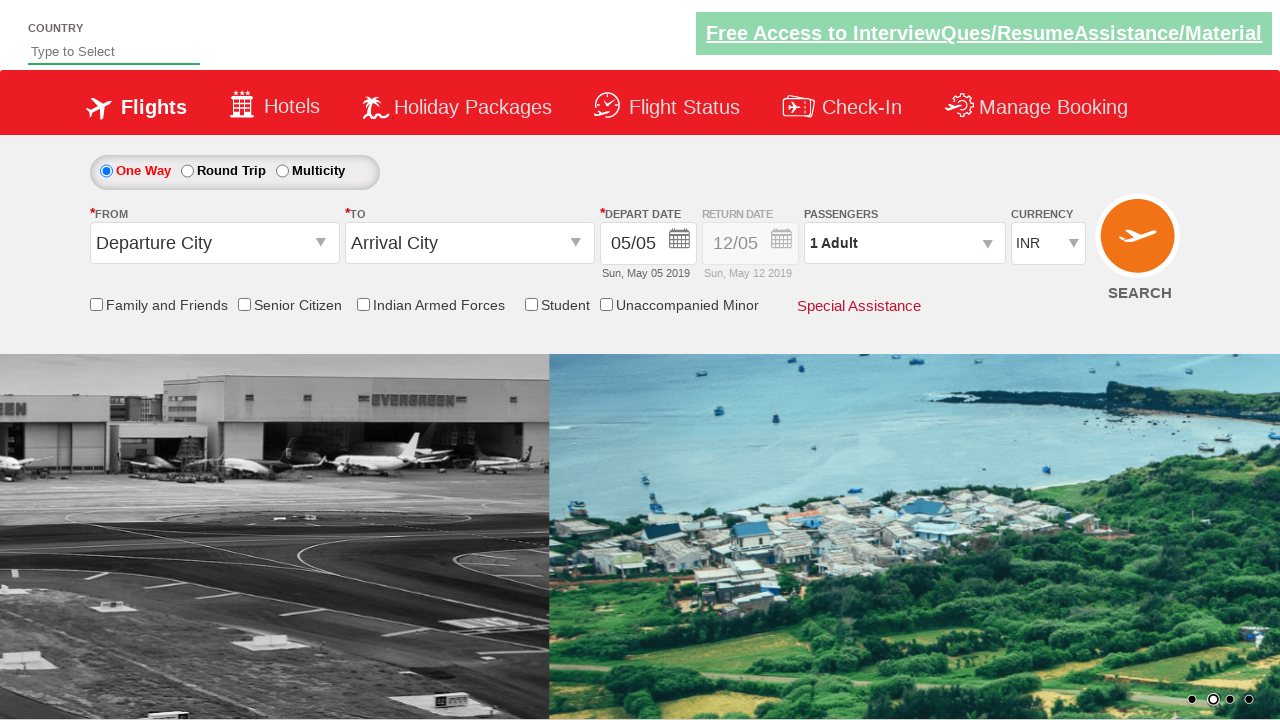

Clicked passenger info dropdown to open it at (904, 243) on #divpaxinfo
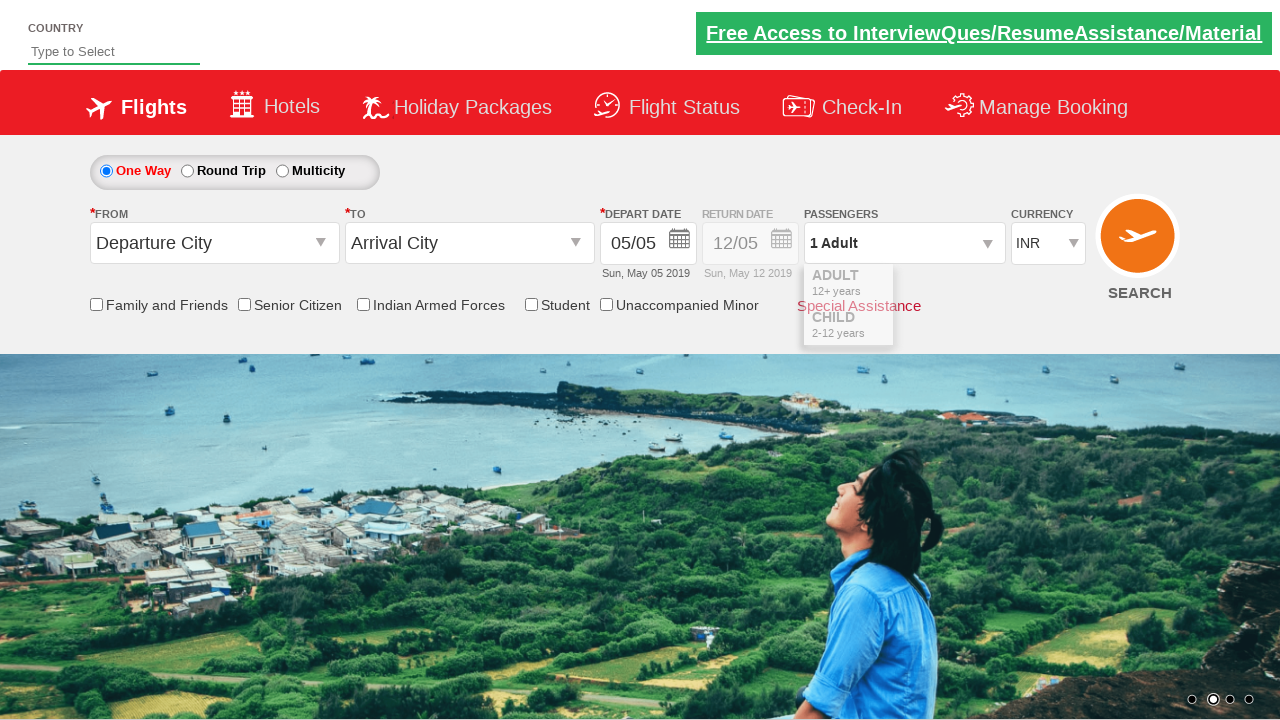

Clicked increment adult button at (982, 288) on #hrefIncAdt
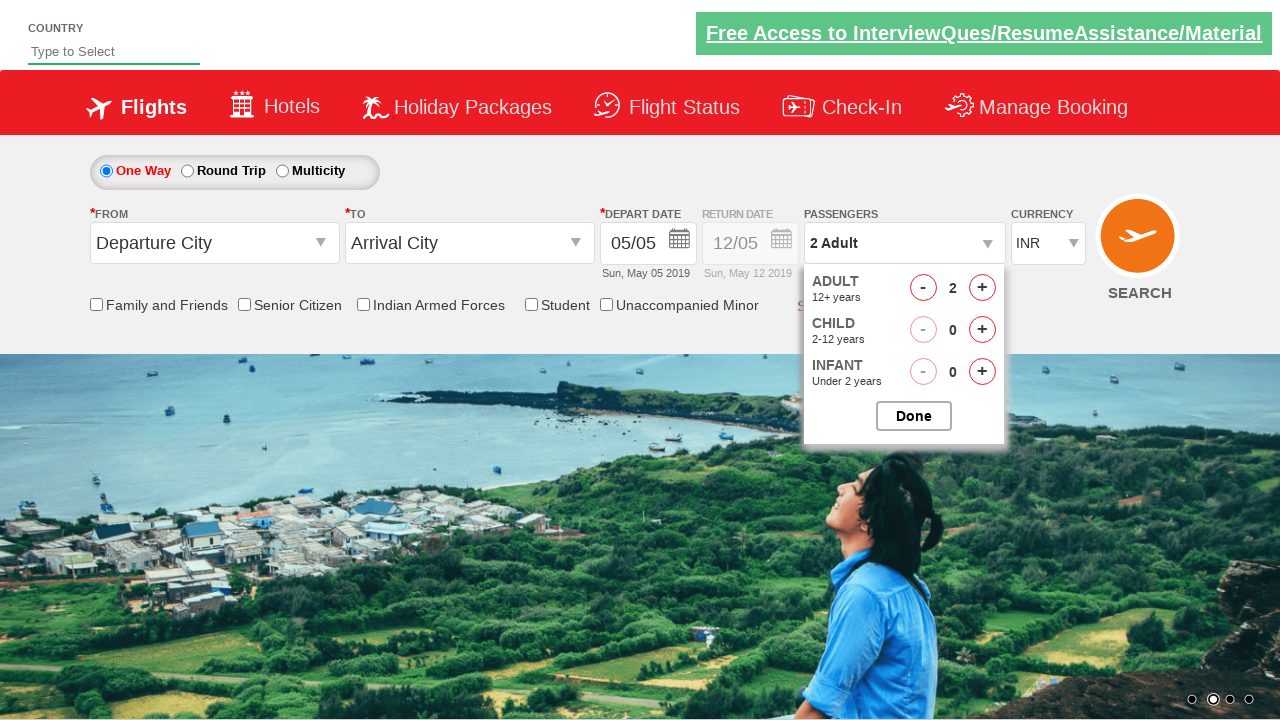

Clicked increment adult button at (982, 288) on #hrefIncAdt
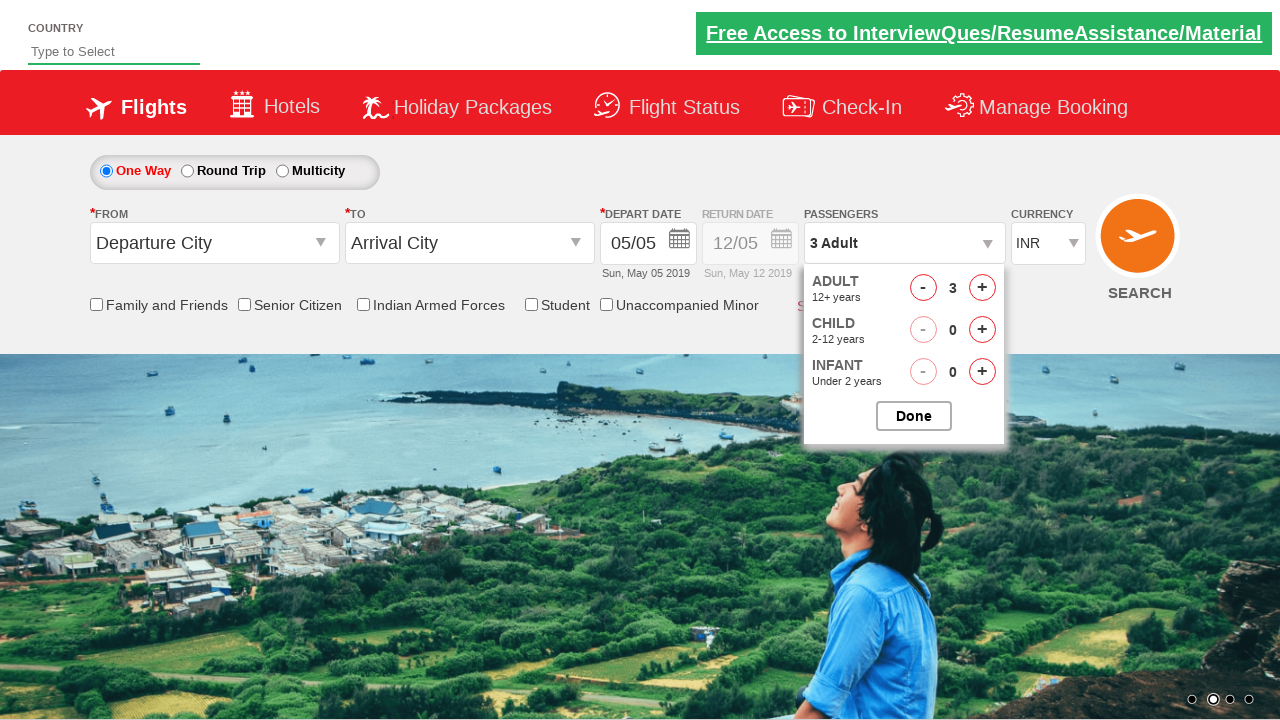

Clicked increment adult button at (982, 288) on #hrefIncAdt
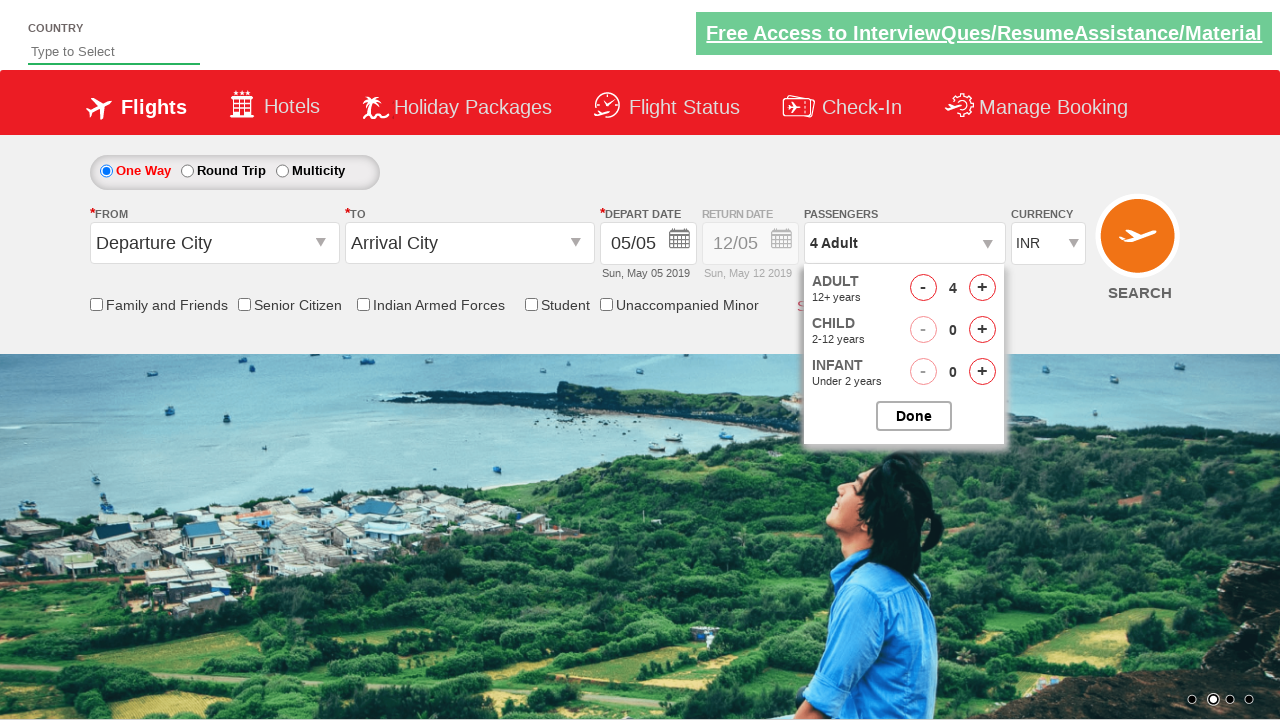

Clicked increment adult button at (982, 288) on #hrefIncAdt
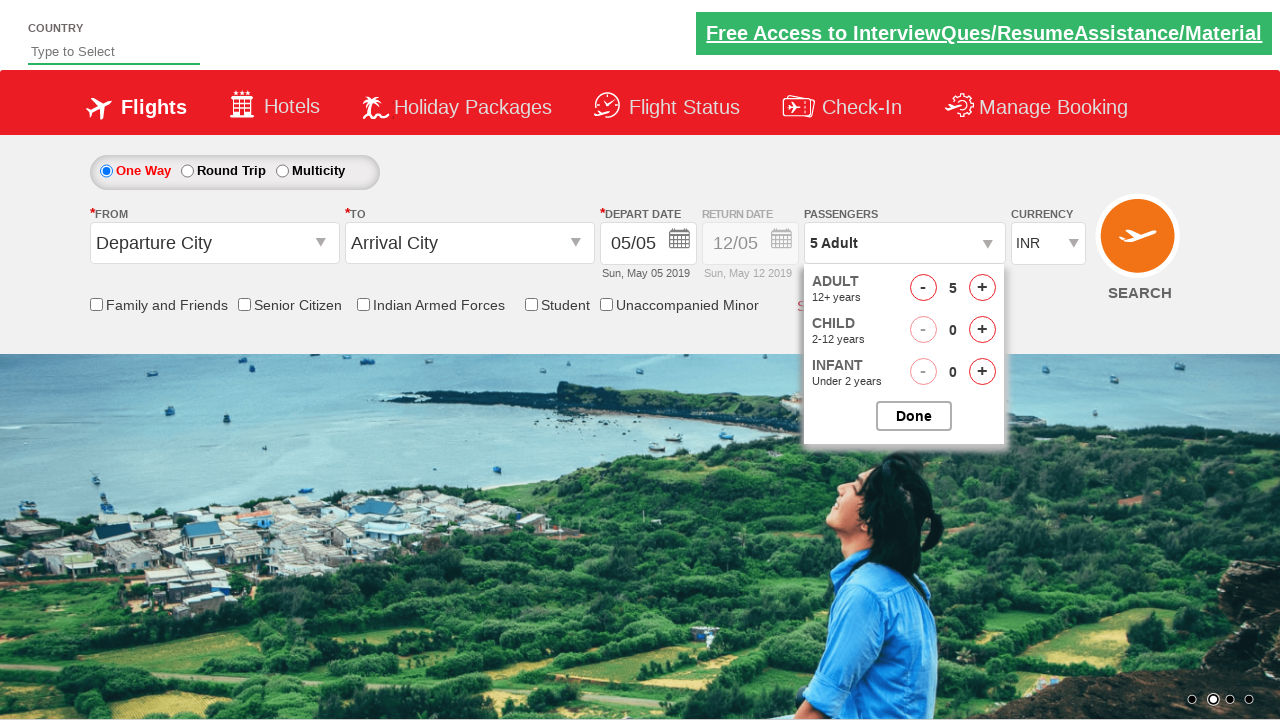

Clicked increment adult button at (982, 288) on #hrefIncAdt
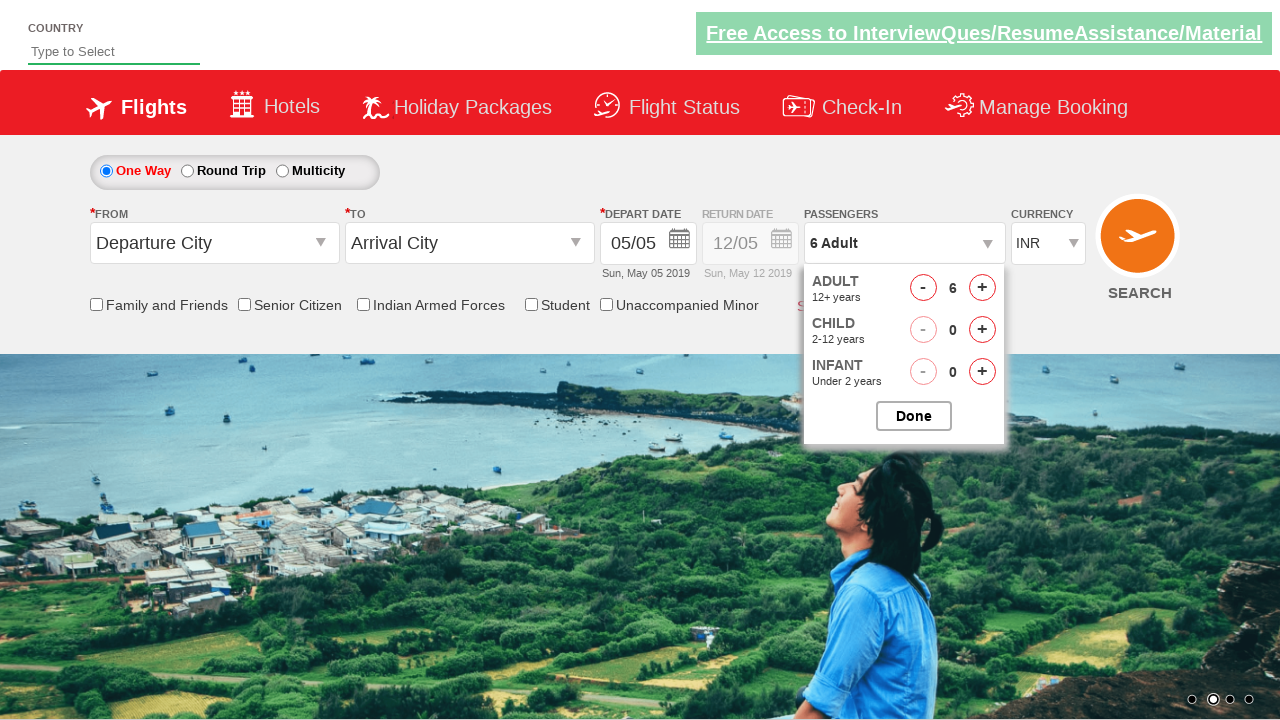

Waited for UI to update
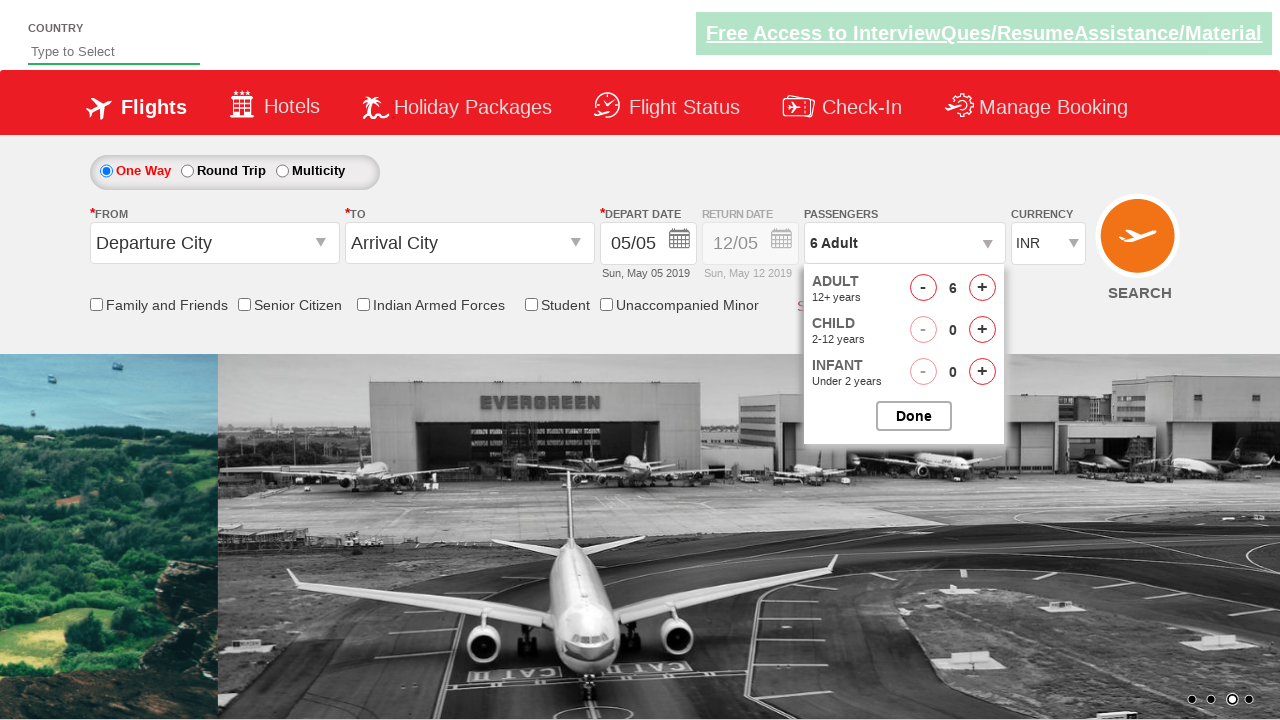

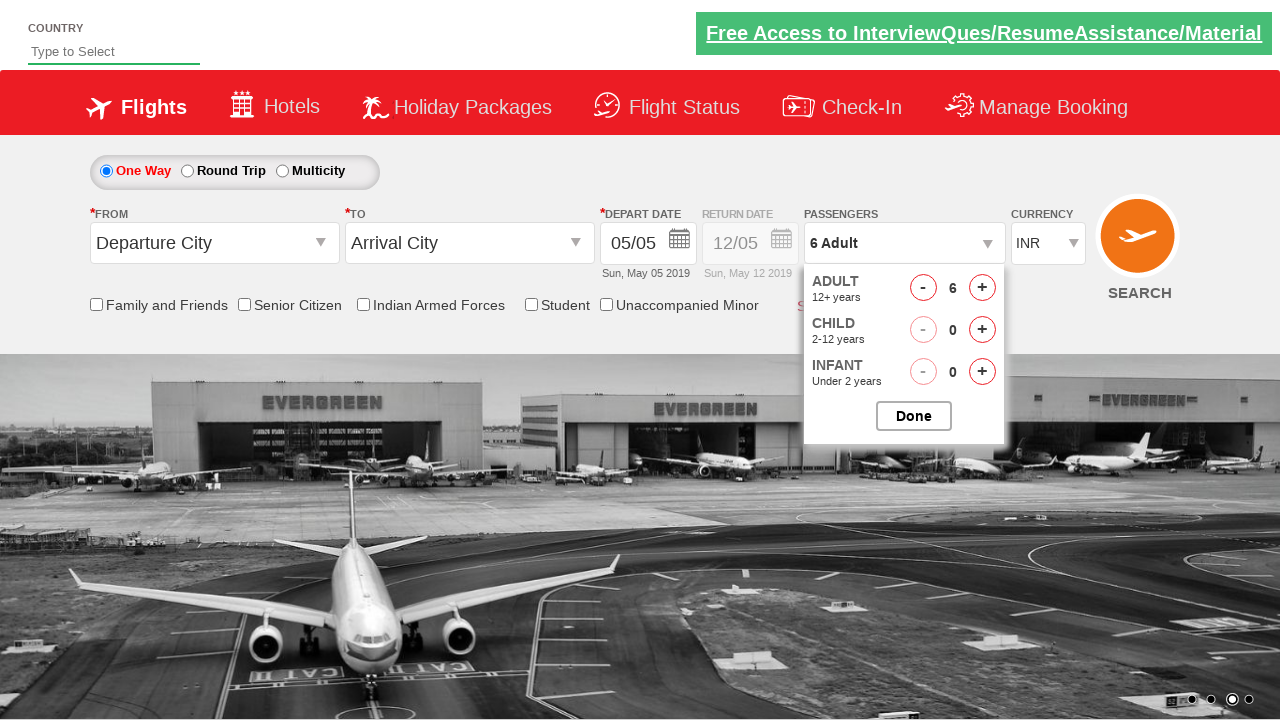